Navigates to a page, finds a link using a calculated value, clicks it, then fills out a form with personal information and submits it

Starting URL: http://suninjuly.github.io/find_link_text

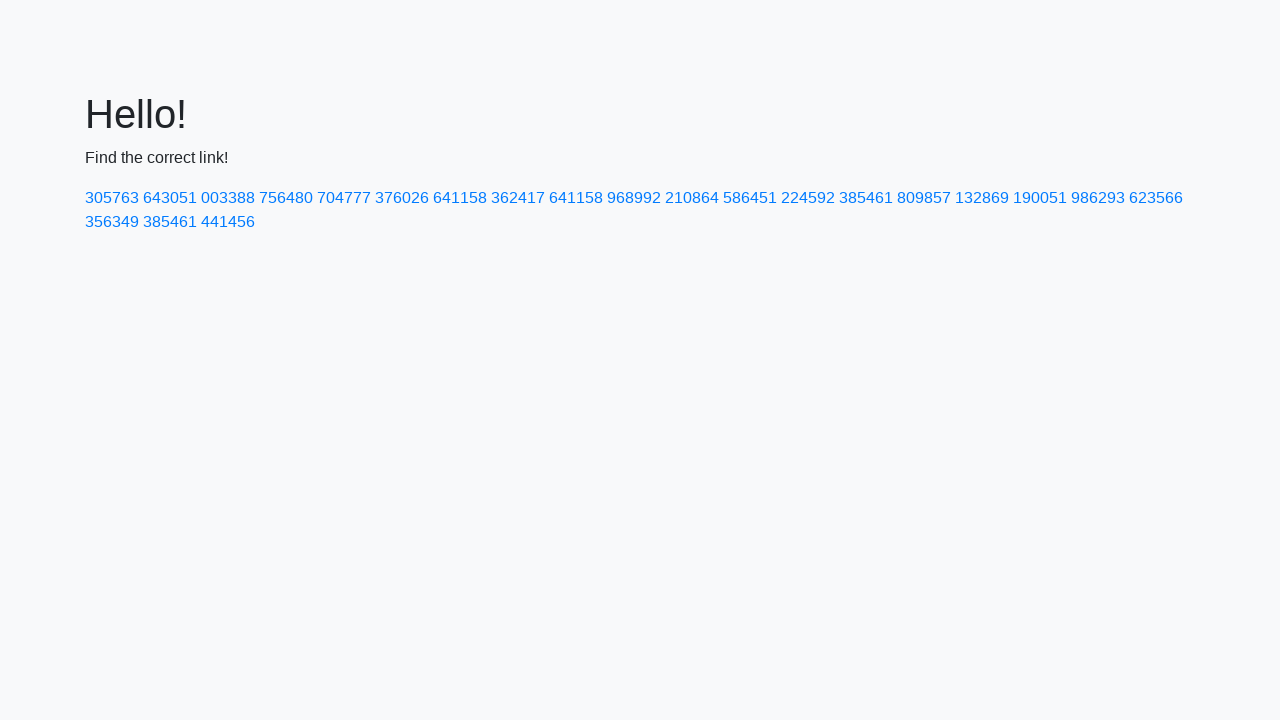

Navigated to the main page
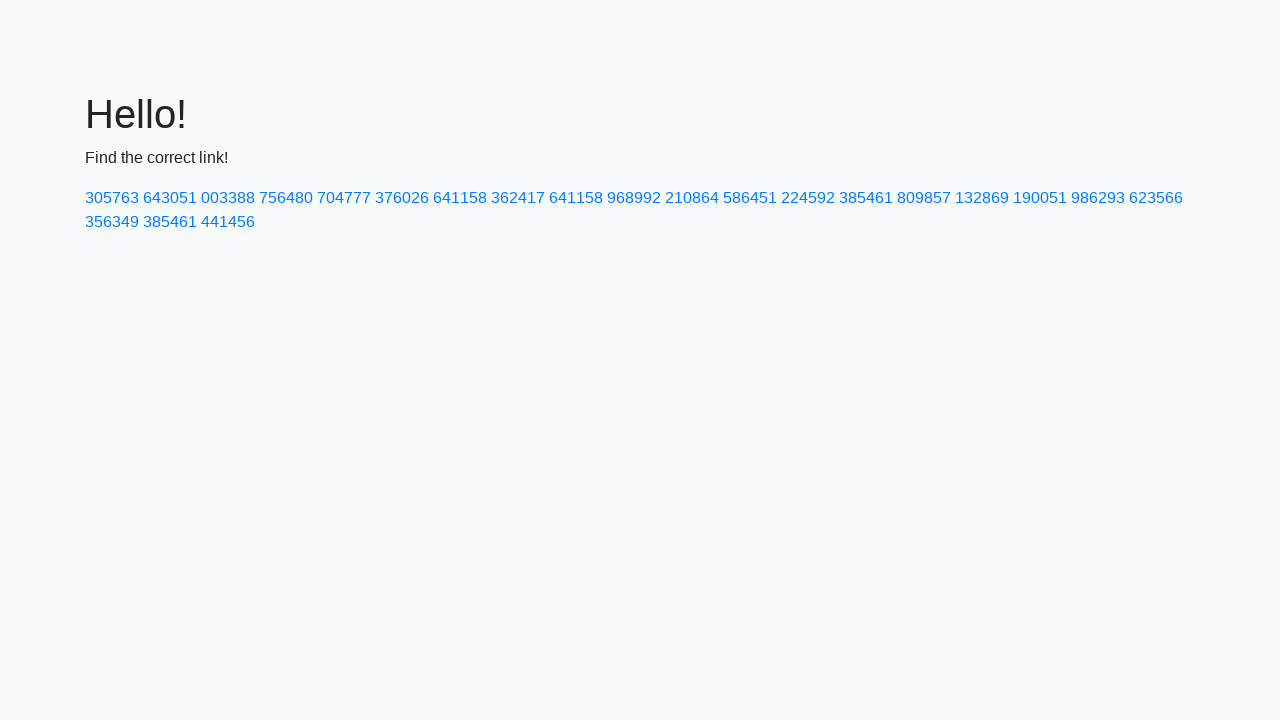

Clicked link with calculated text value: 224592 at (808, 198) on a:has-text('224592')
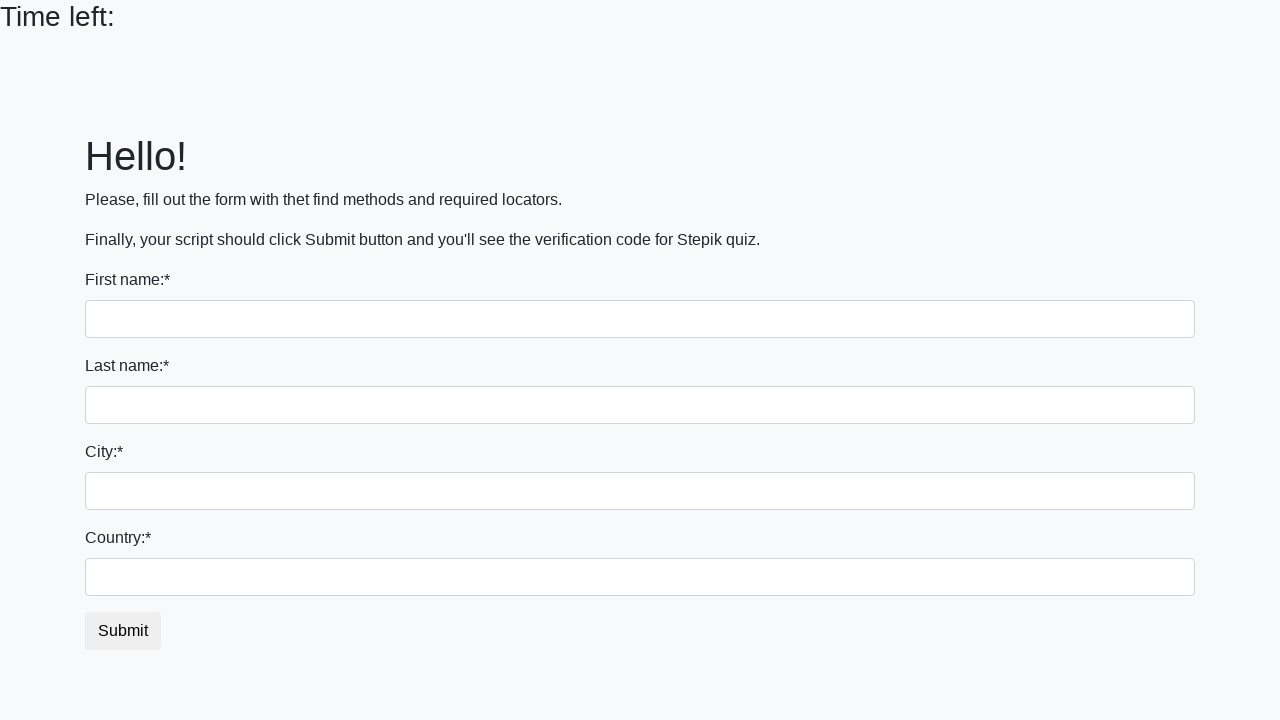

Filled first name field with 'Irina' on input:first-of-type
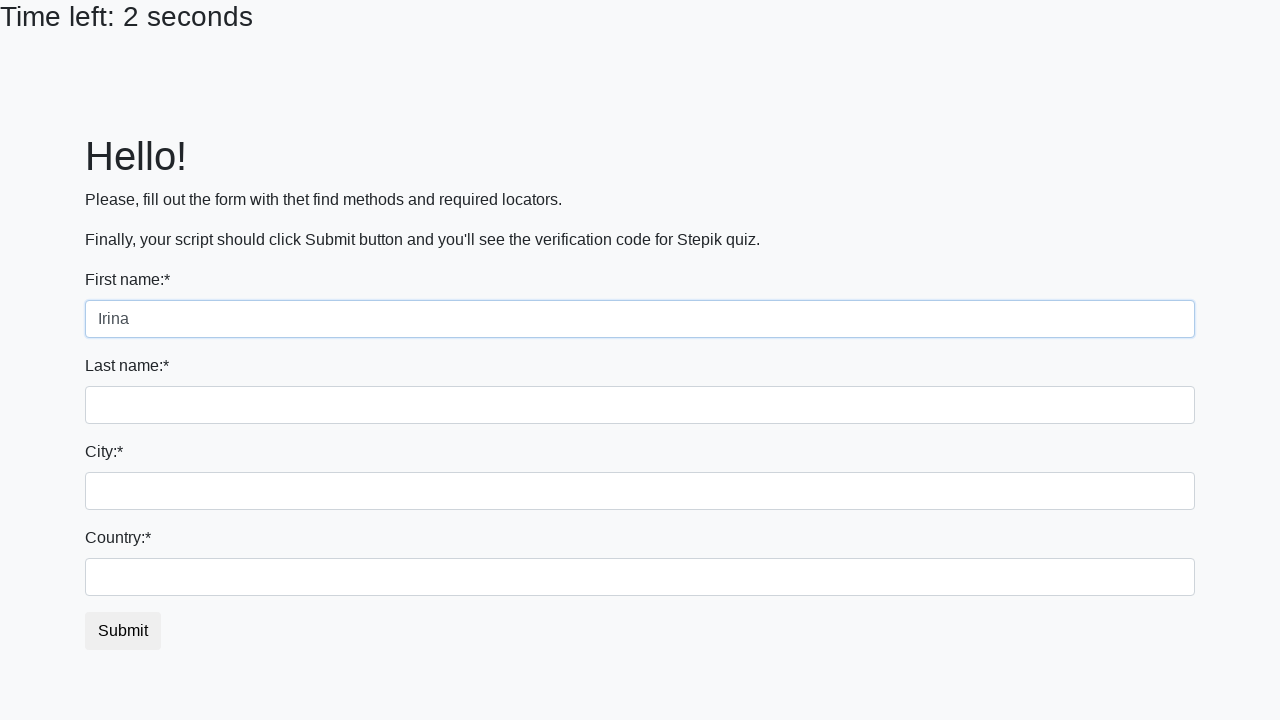

Filled last name field with 'Lomskaya' on input[name='last_name']
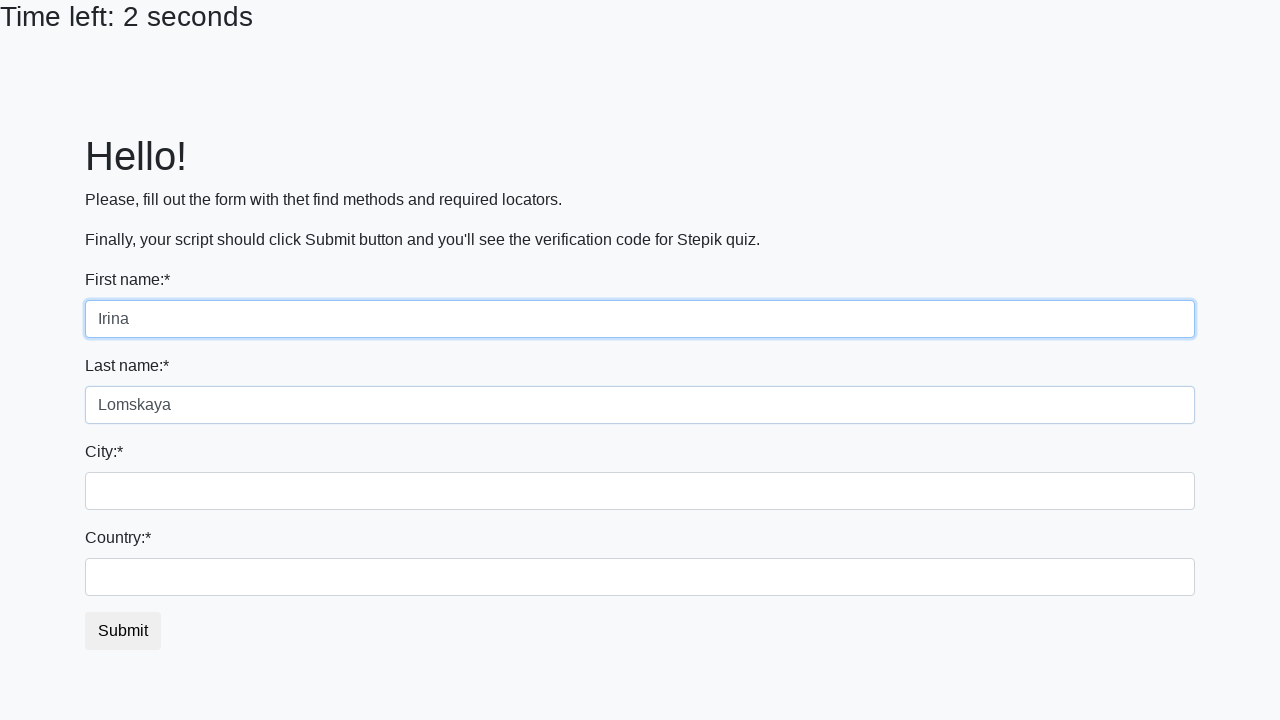

Filled city field with 'SPB' on .form-control.city
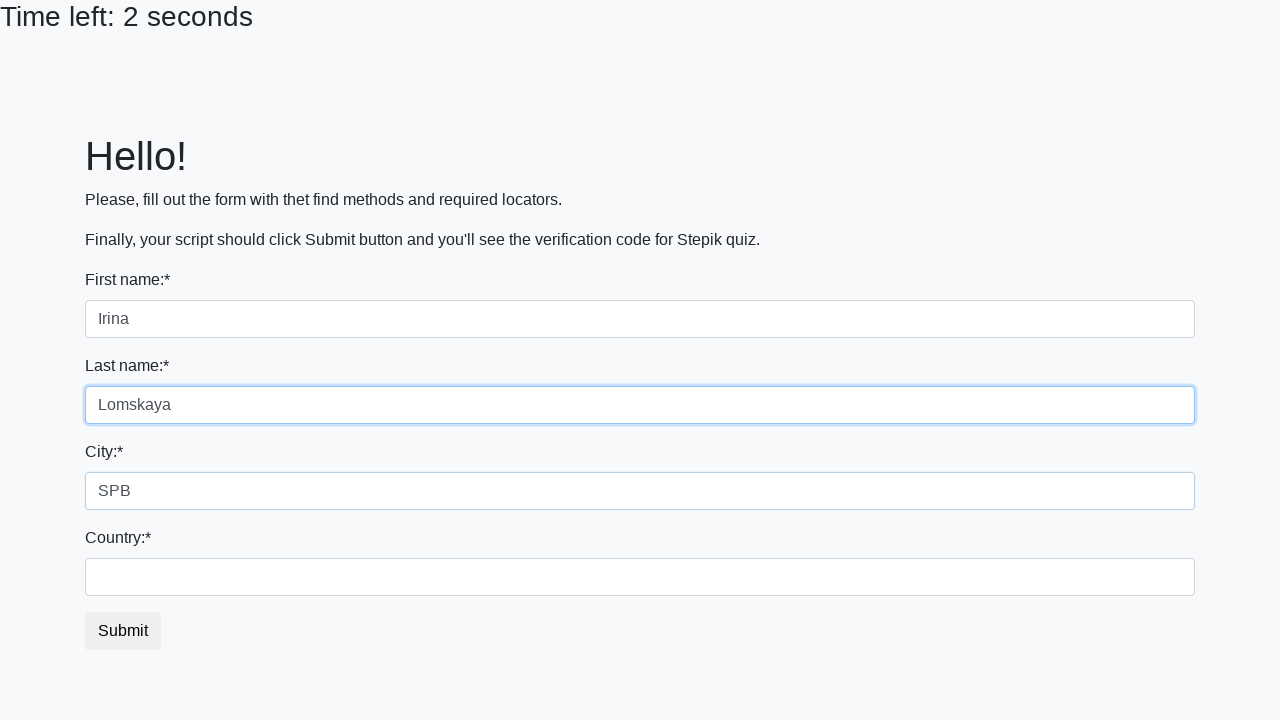

Filled country field with 'Russia' on #country
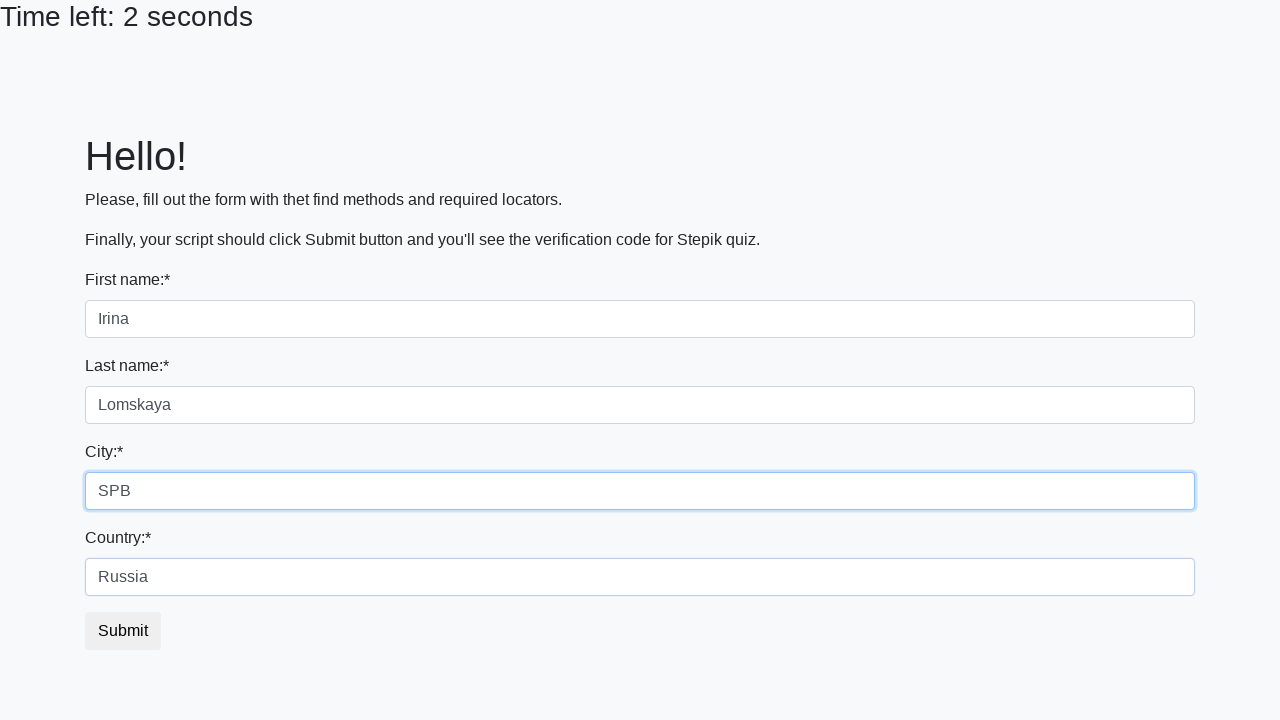

Clicked submit button to complete form submission at (123, 631) on button.btn
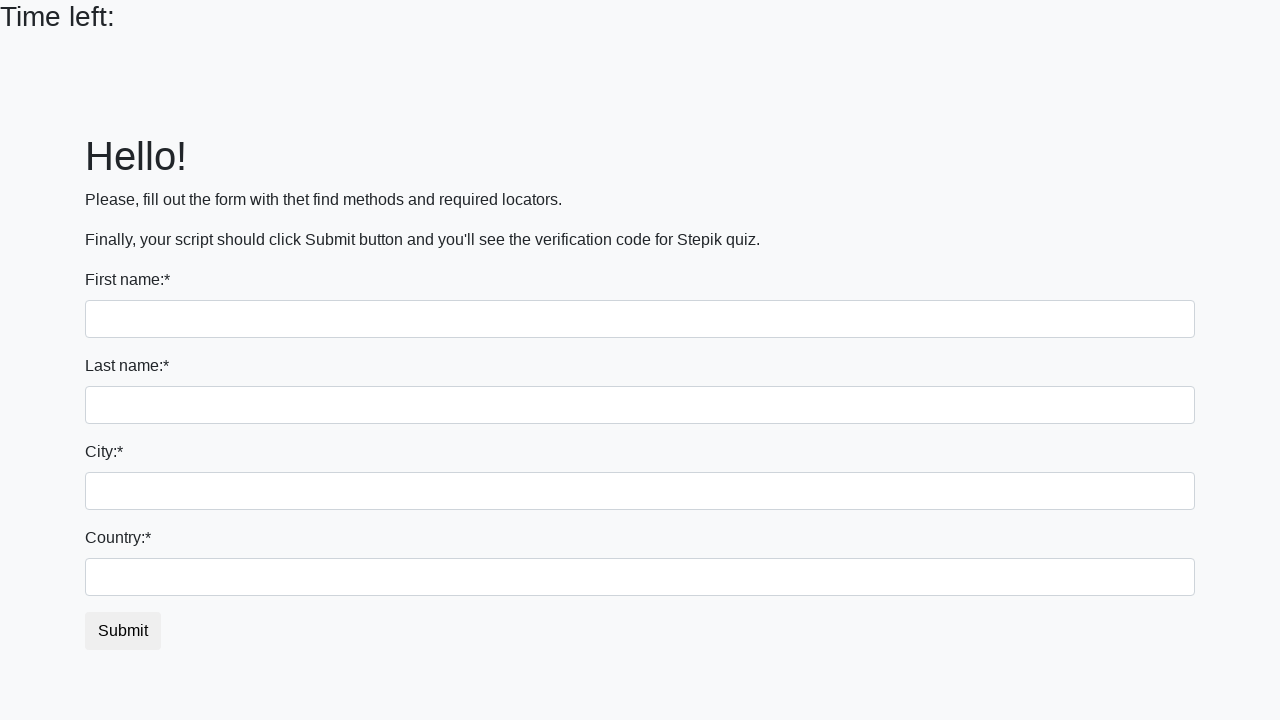

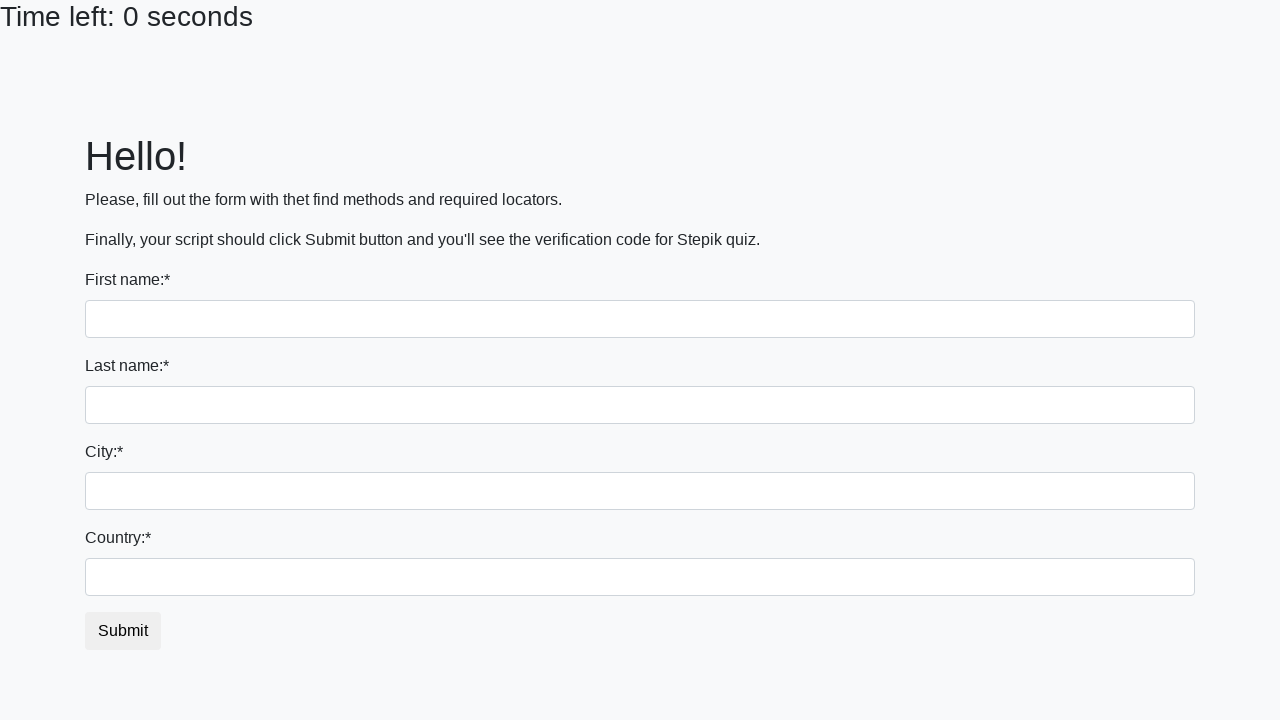